Tests page scrolling functionality by navigating to GeeksforGeeks website and scrolling down 3000 pixels using JavaScript execution.

Starting URL: http://www.geeksforgeeks.org/

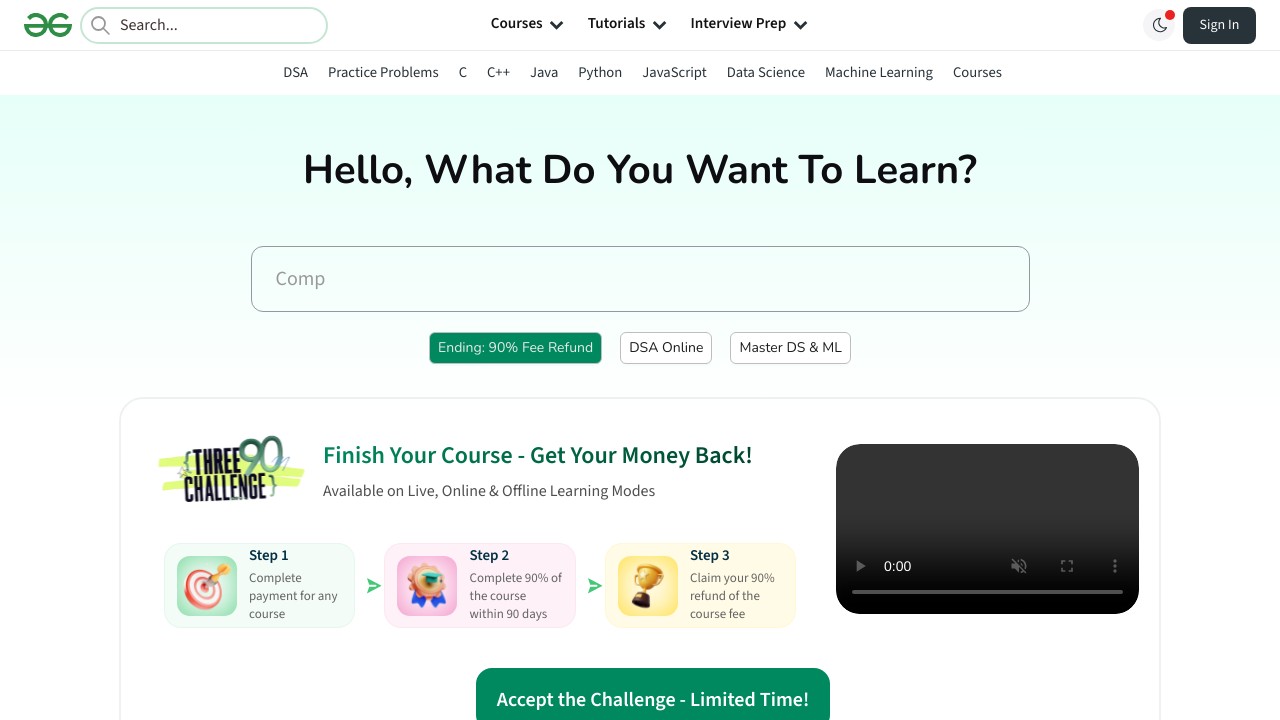

Navigated to GeeksforGeeks website
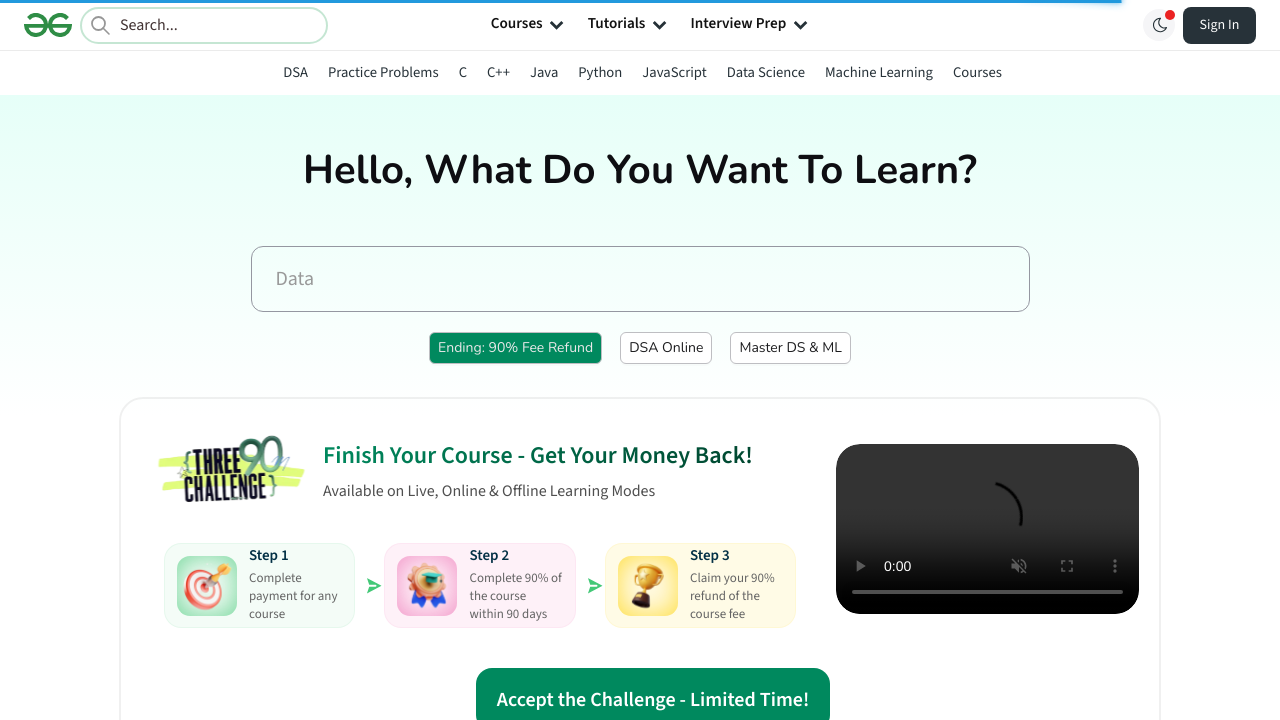

Scrolled down 3000 pixels using JavaScript execution
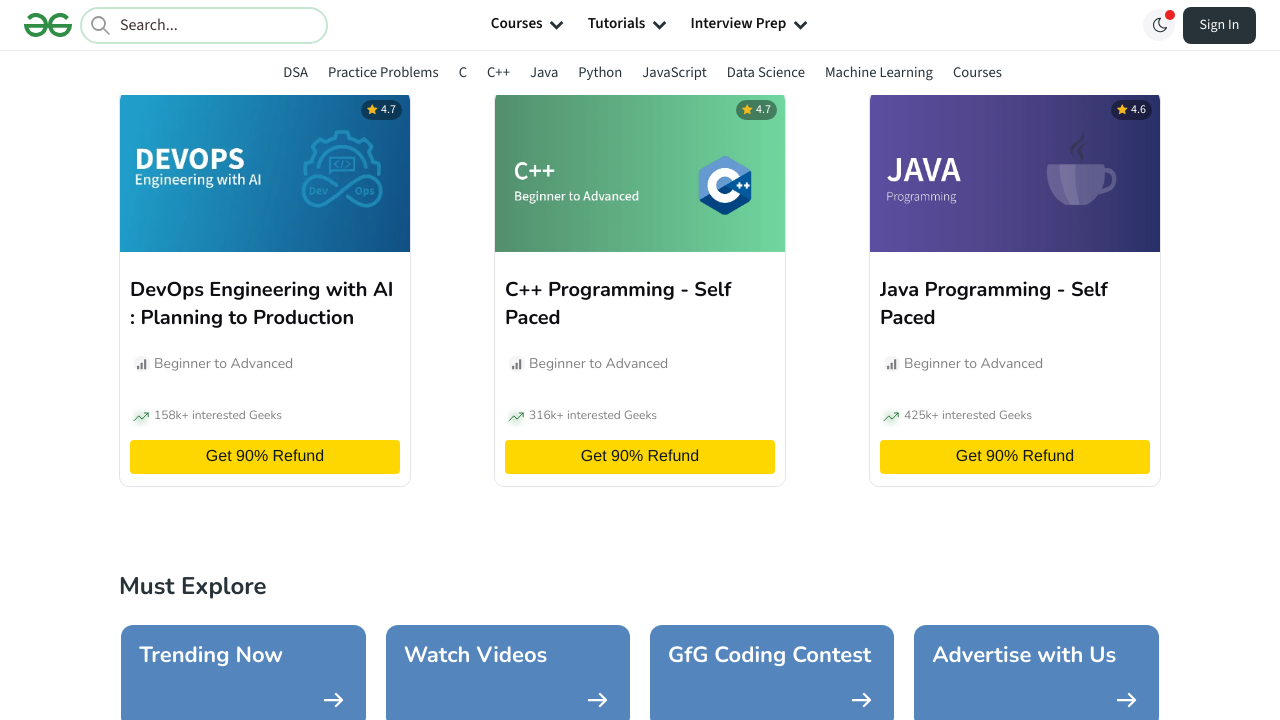

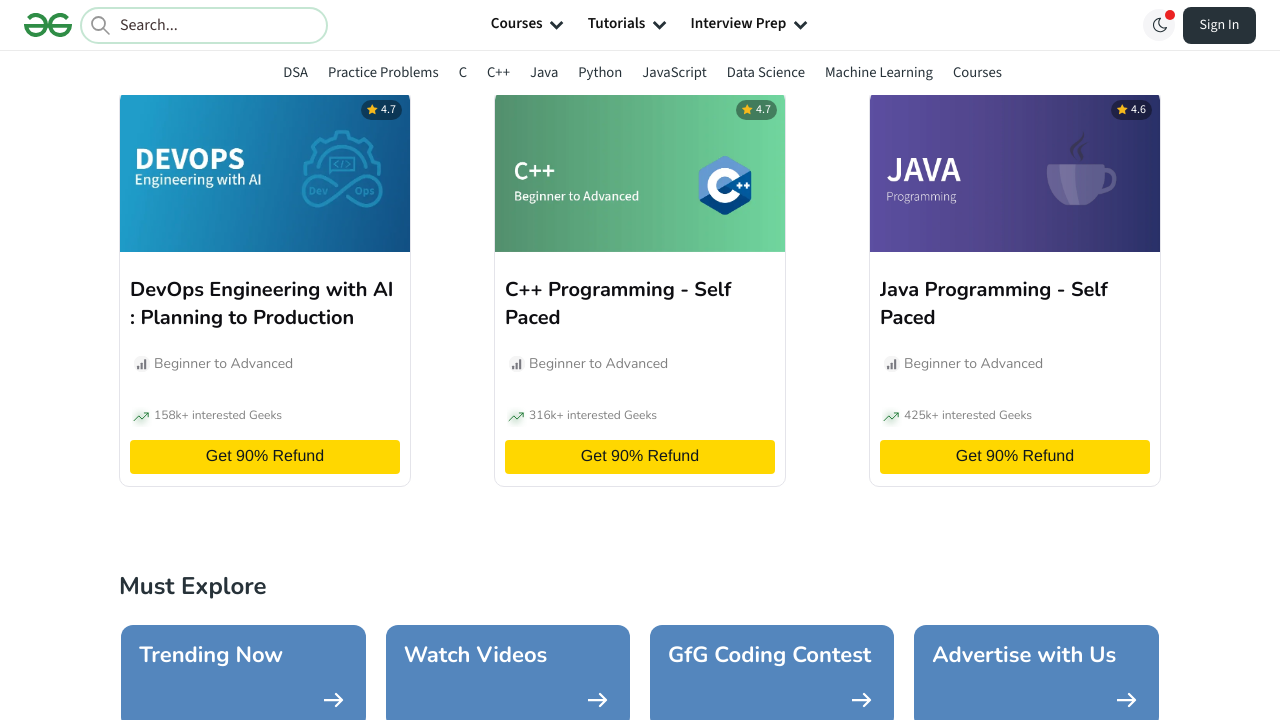